Comprehensive dropdown test that selects options by index, visible text, and value, and verifies Option 2 exists

Starting URL: https://testcenter.techproeducation.com/index.php?page=dropdown

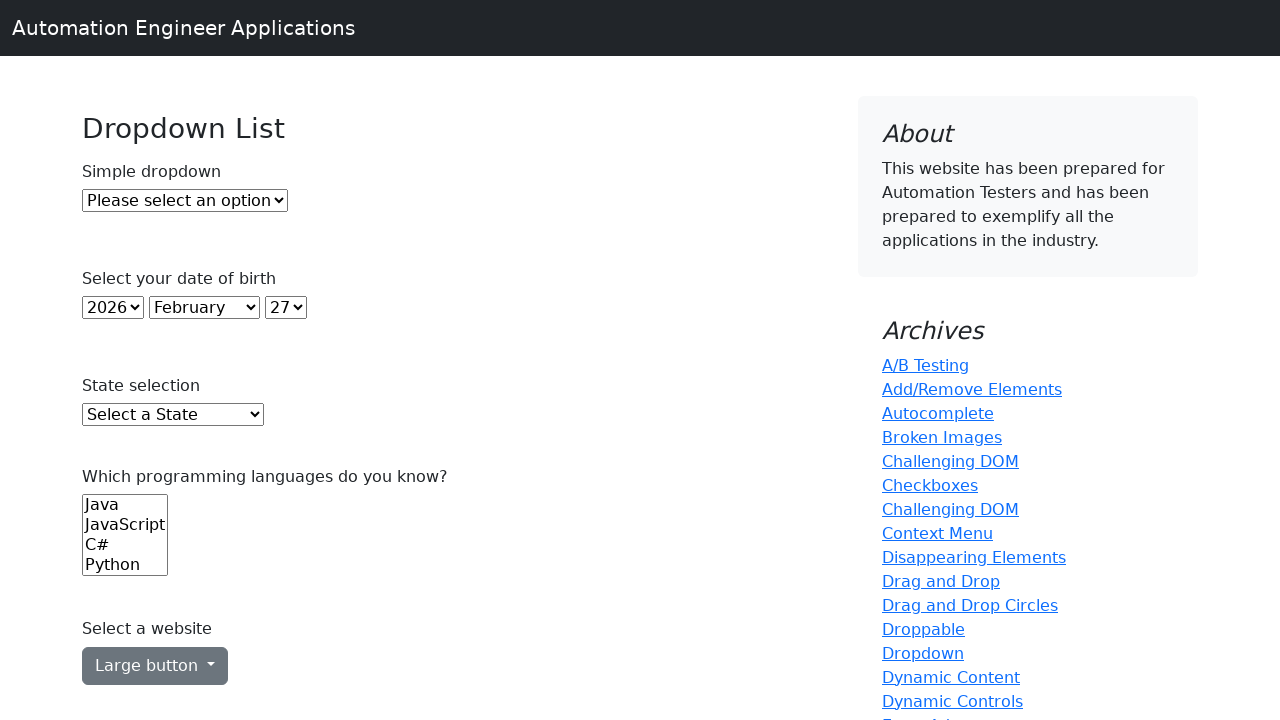

Waited for dropdown element to be present
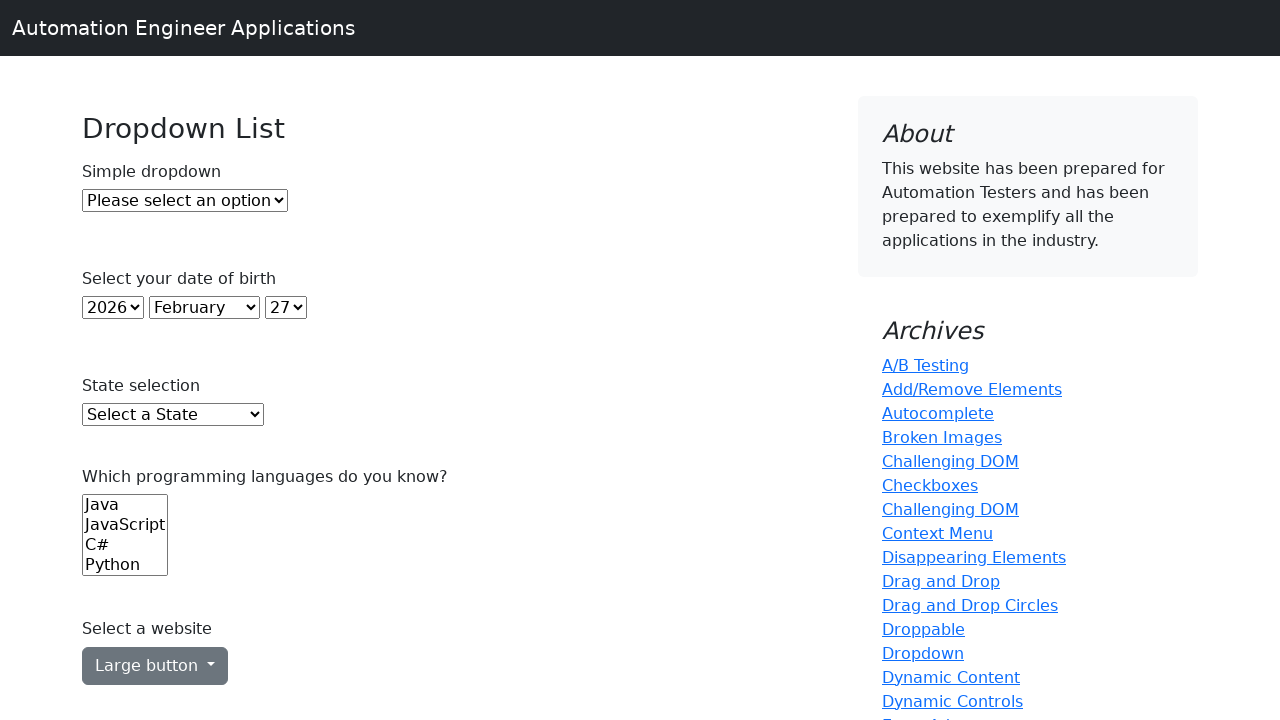

Selected Option 1 by index on #dropdown
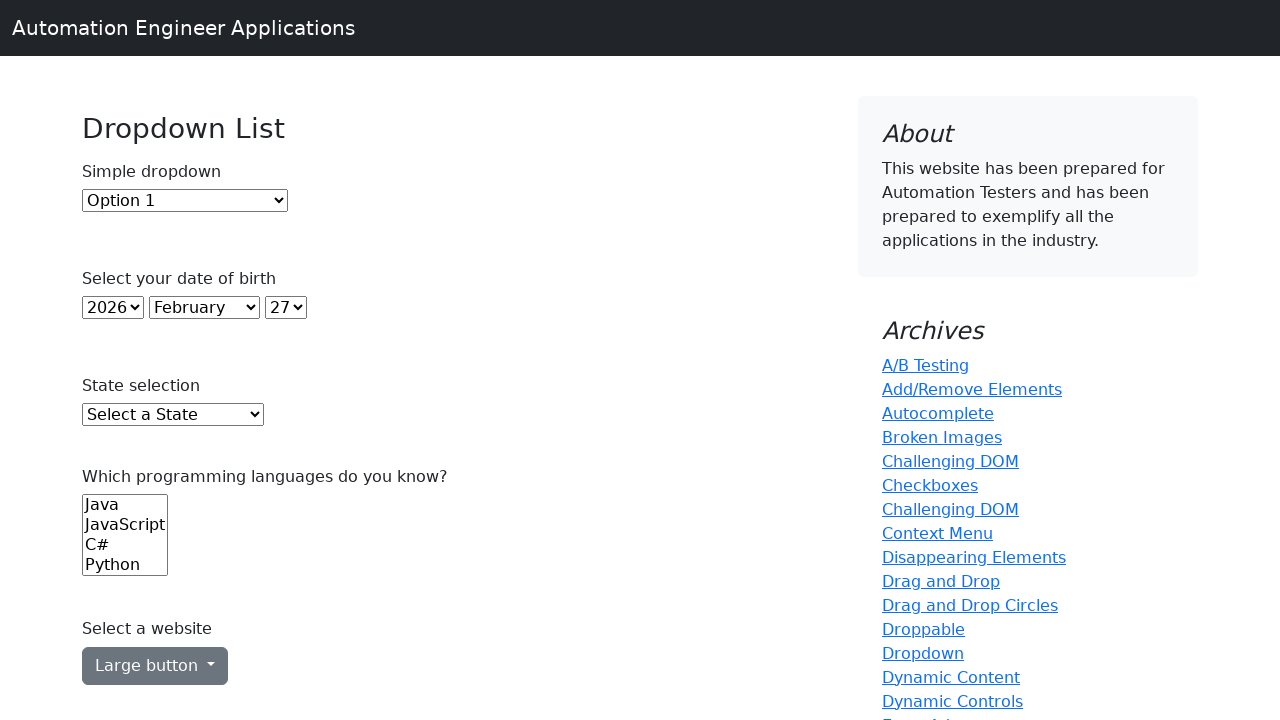

Selected Option 2 by visible text on #dropdown
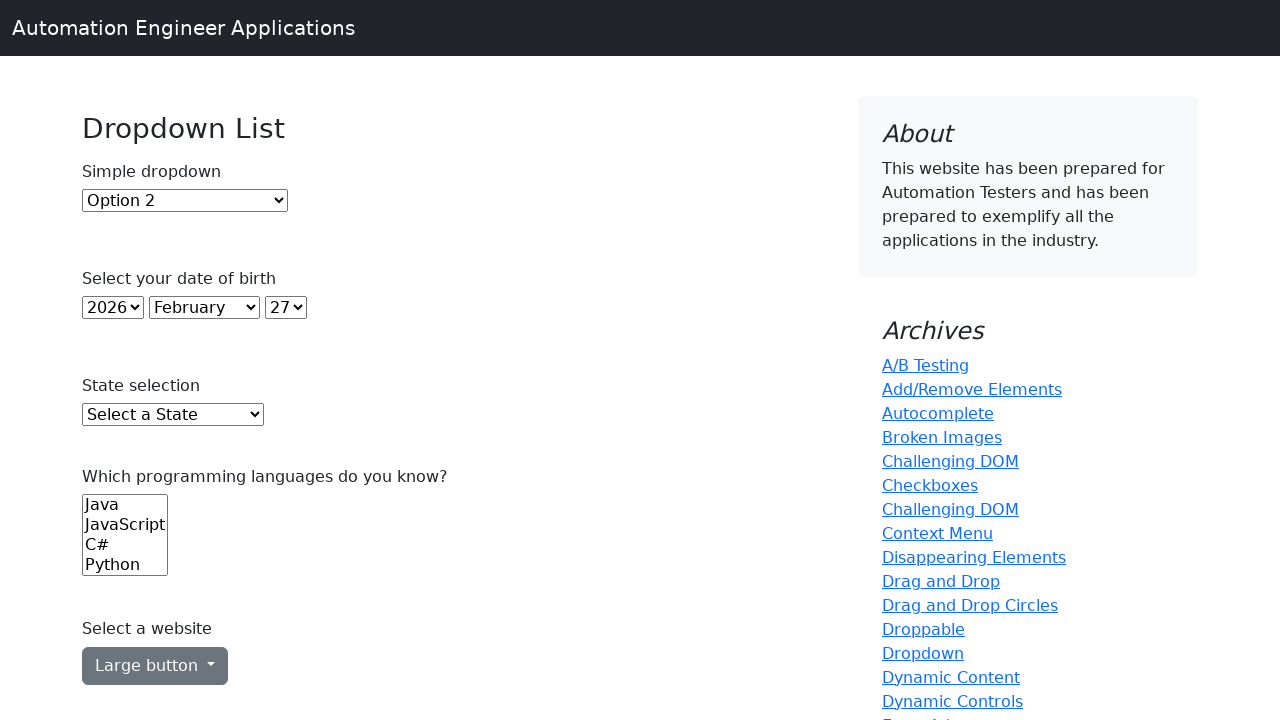

Selected Option 1 by value on #dropdown
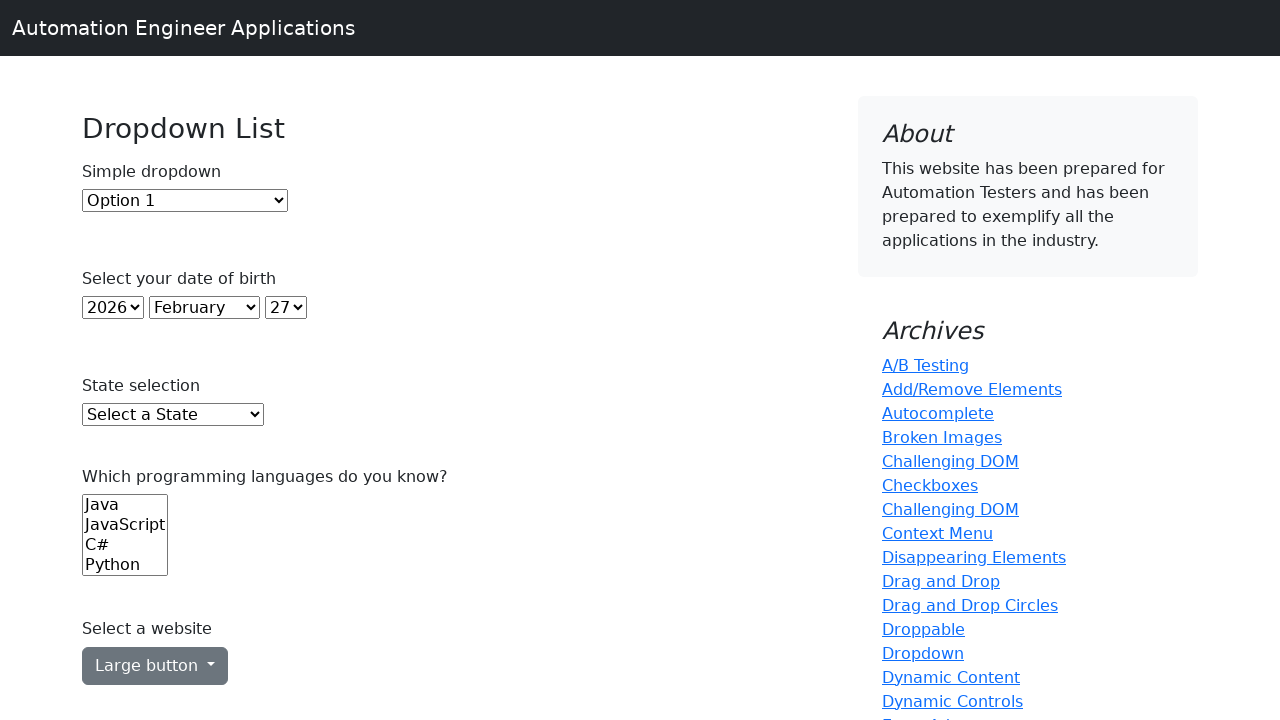

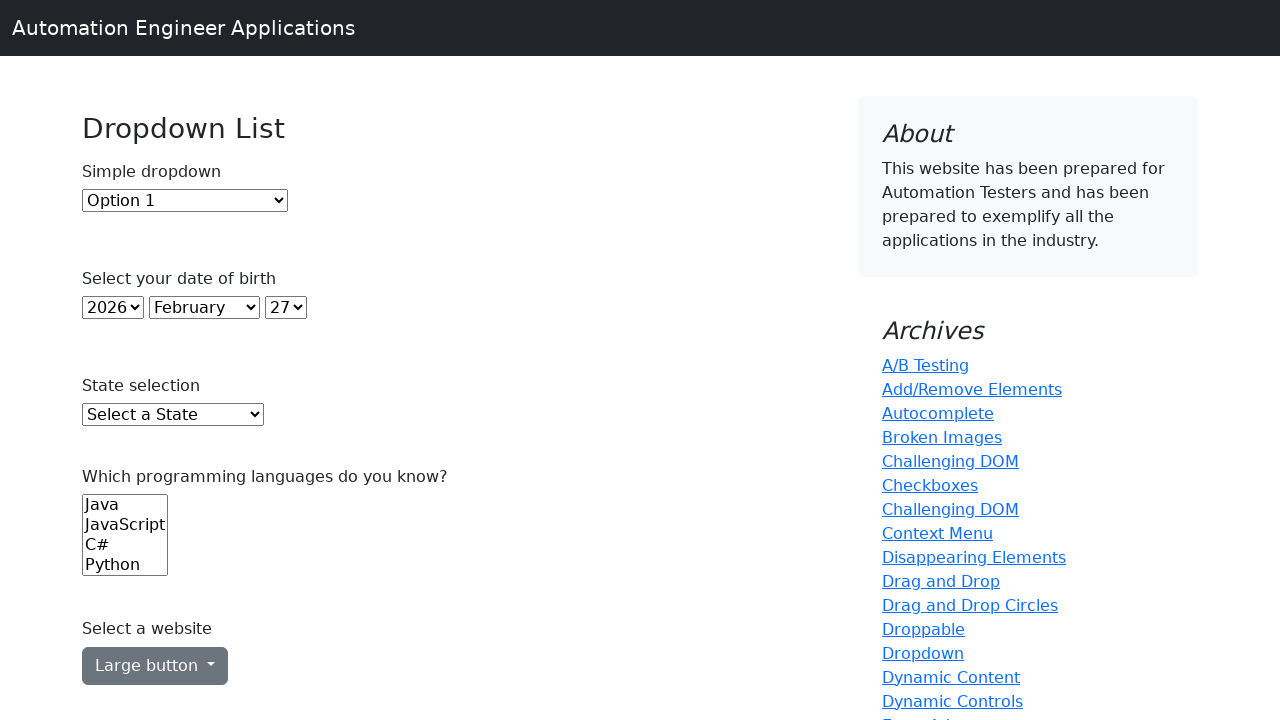